Tests dynamic dropdown/autocomplete functionality by typing a partial country name and selecting a matching option from the suggestions.

Starting URL: https://rahulshettyacademy.com/AutomationPractice

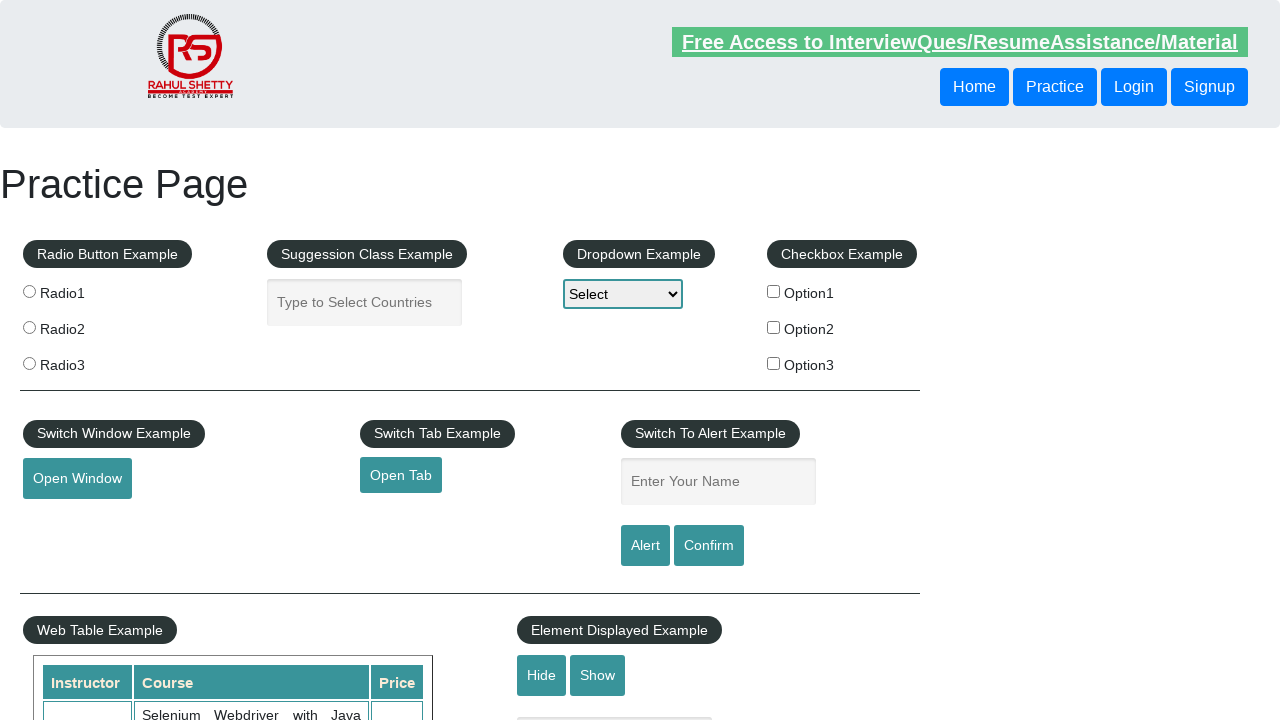

Filled autocomplete field with 'ind' on #autocomplete
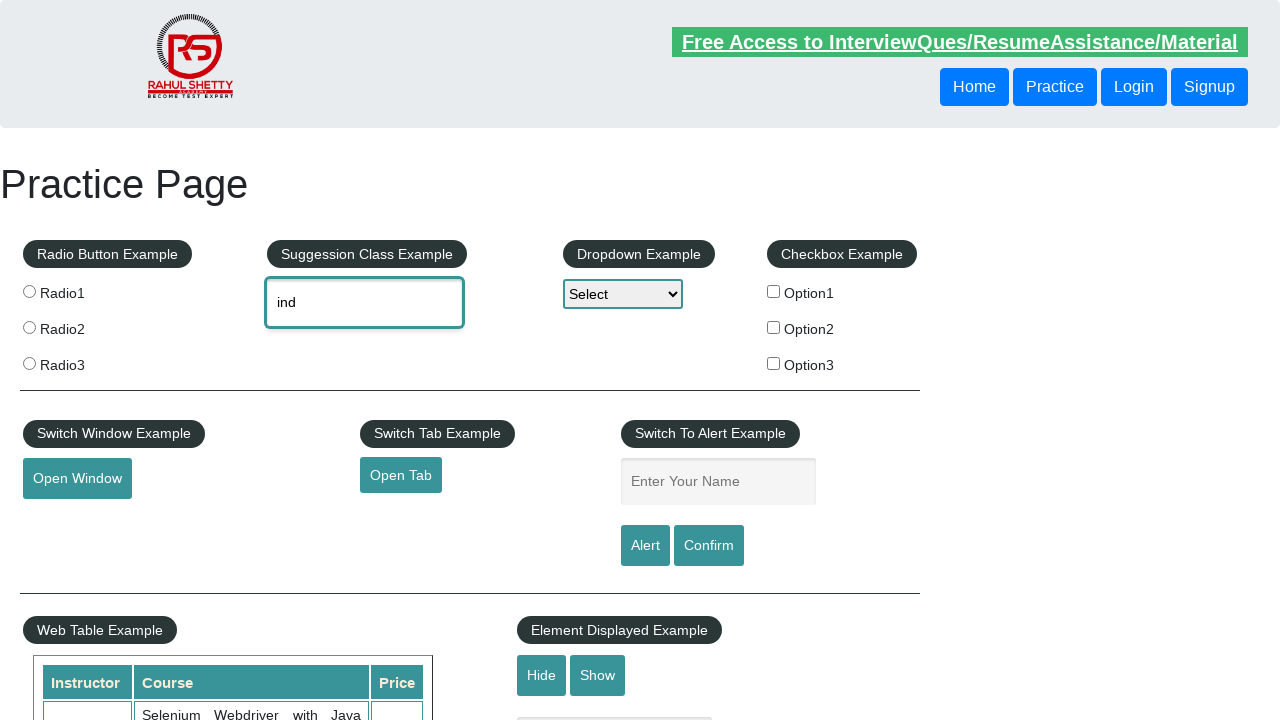

Autocomplete suggestions appeared
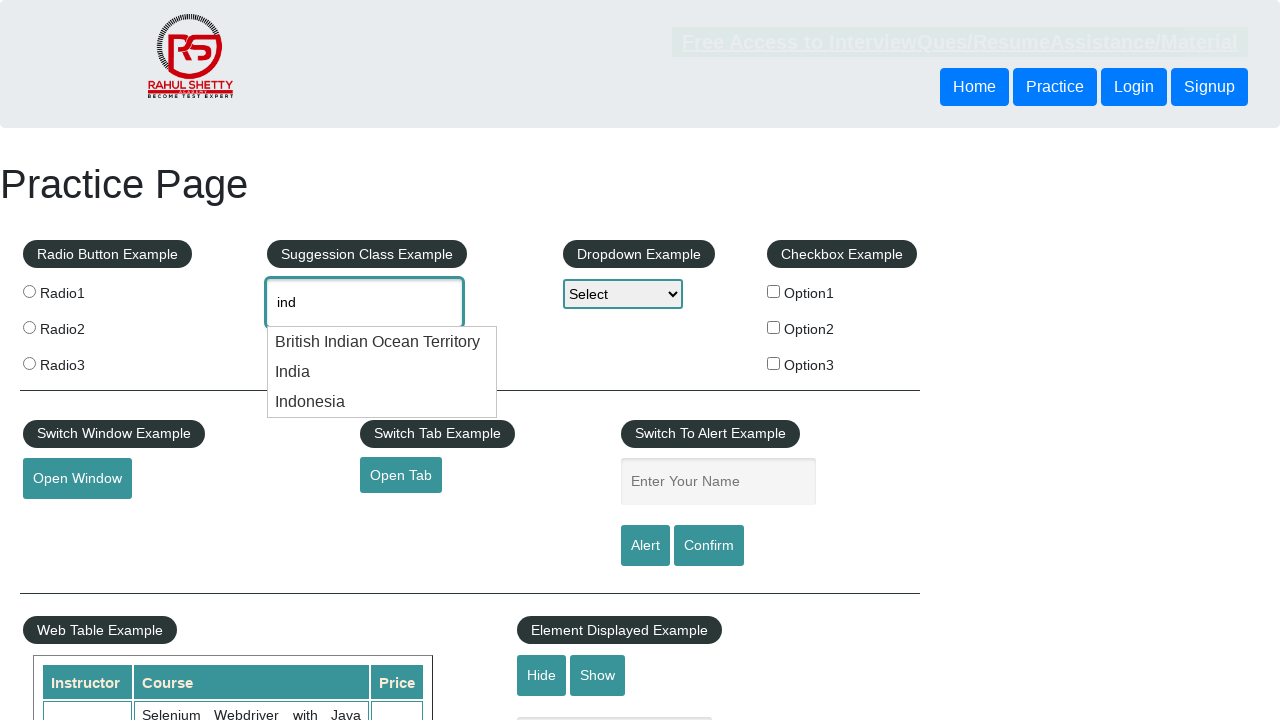

Selected 'India' from dropdown suggestions at (382, 372) on .ui-menu-item div >> nth=1
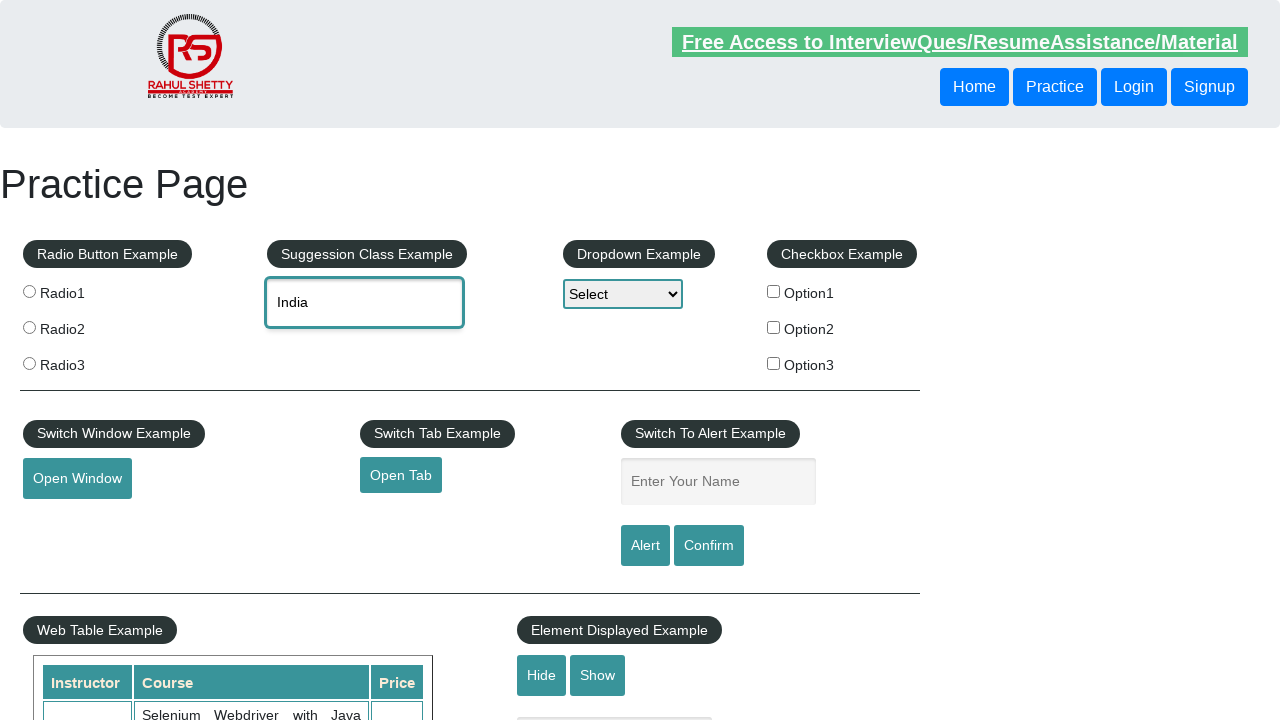

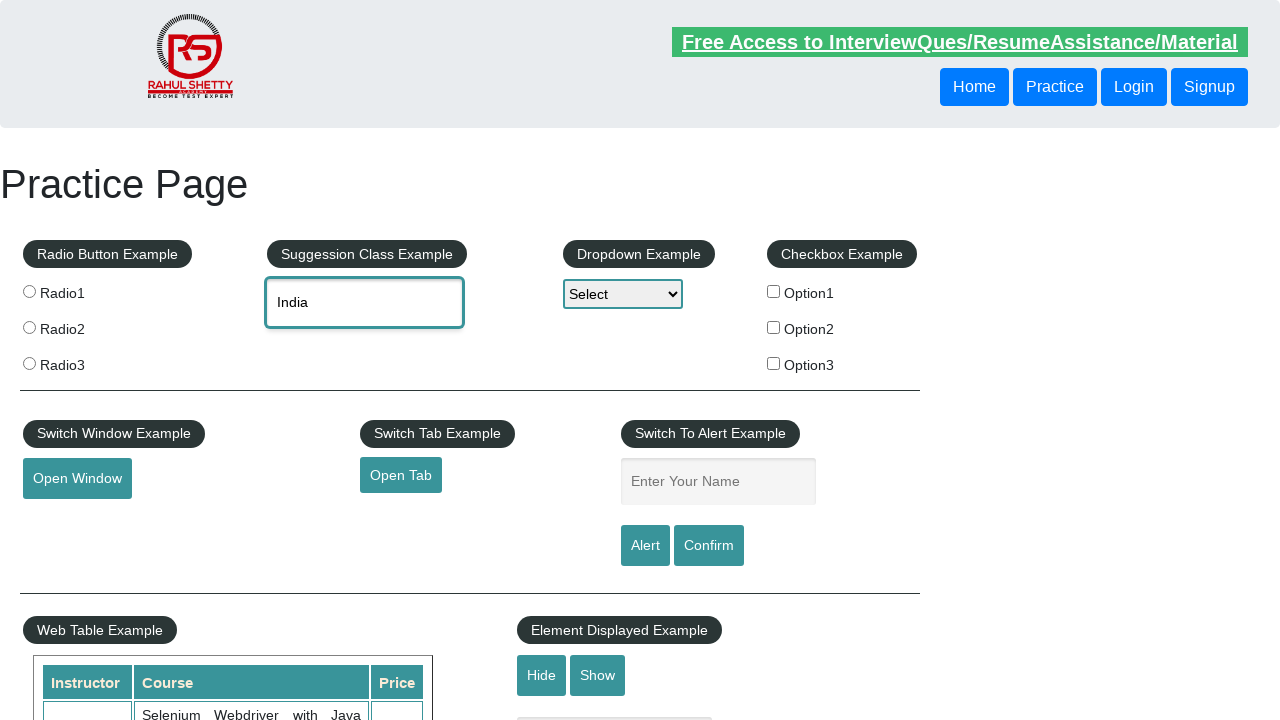